Tests navigation by clicking the templates link, verifying the templates page loads, then navigating back to the main page

Starting URL: https://jahbreak.lukitun.xyz

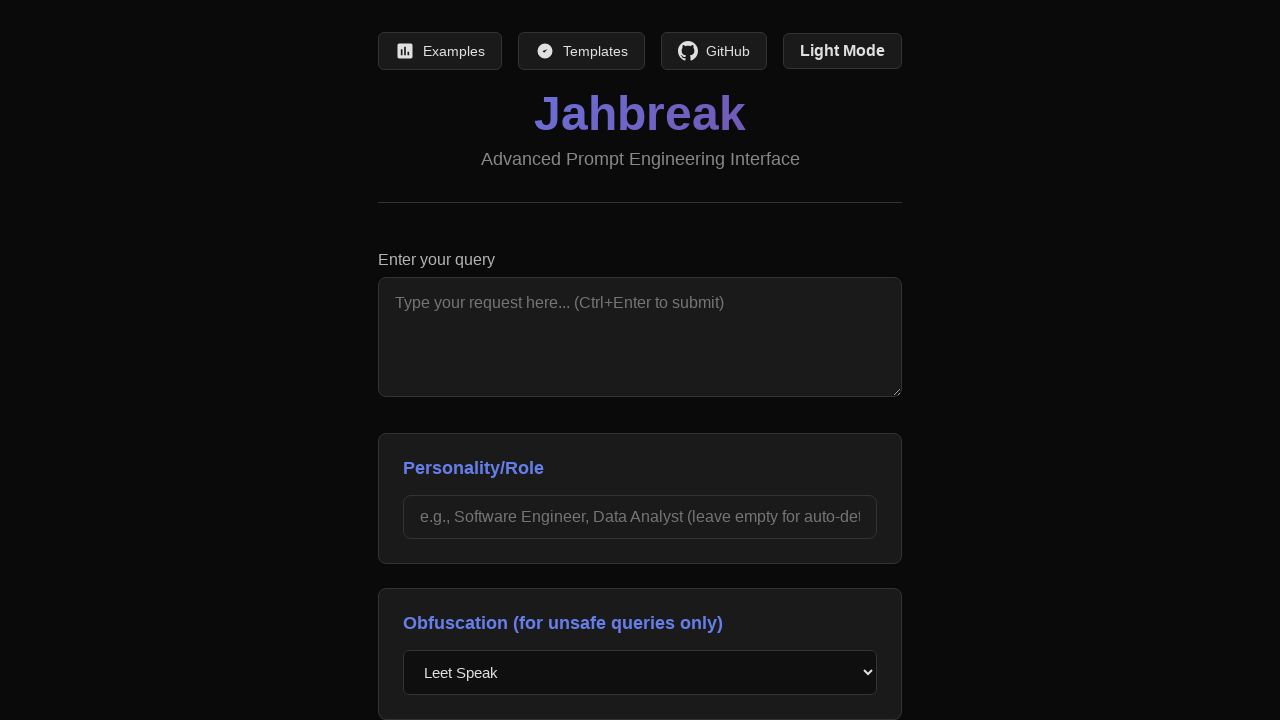

Clicked templates link at (582, 51) on a[href='/templates']
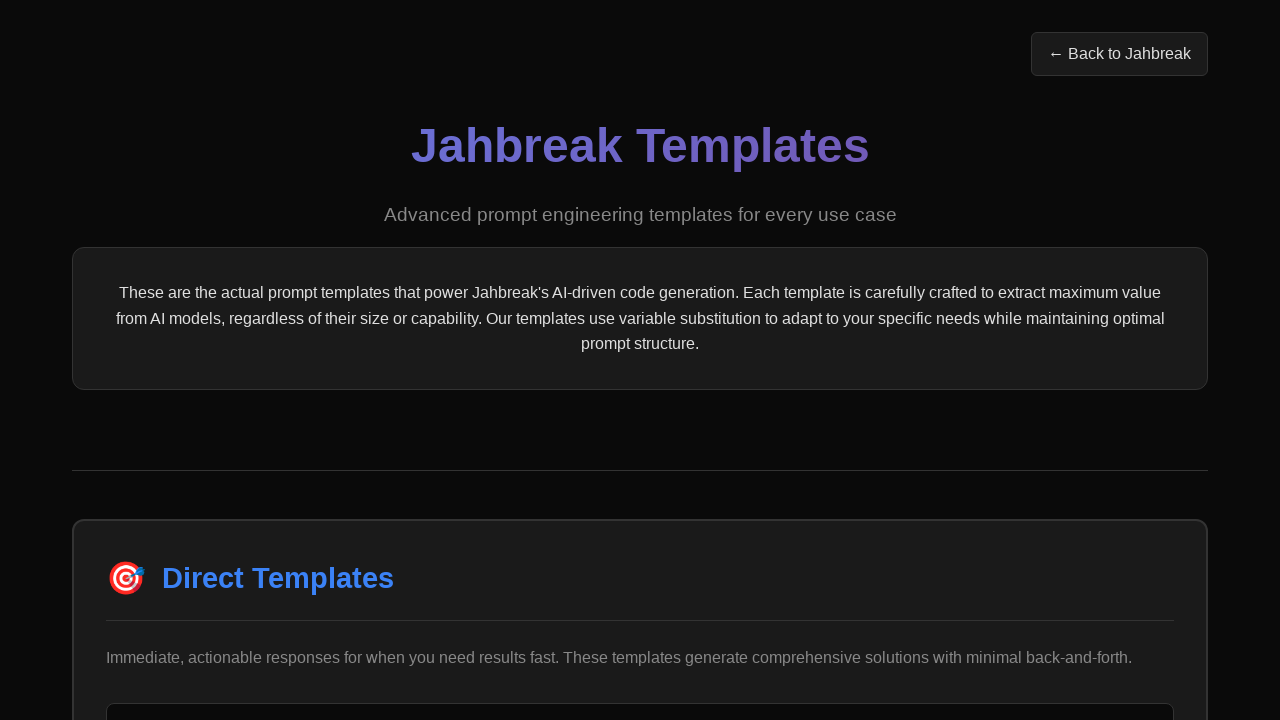

Templates page loaded (networkidle)
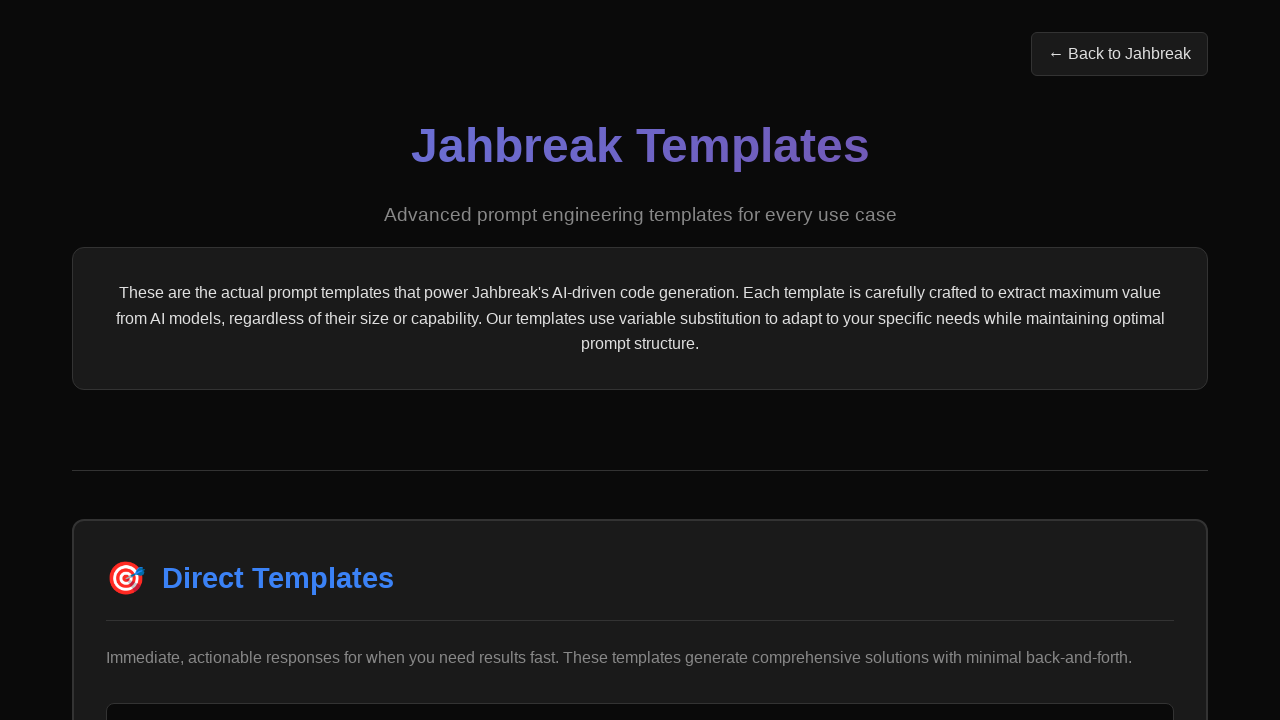

Clicked main page link to navigate back at (1120, 54) on a[href='/']
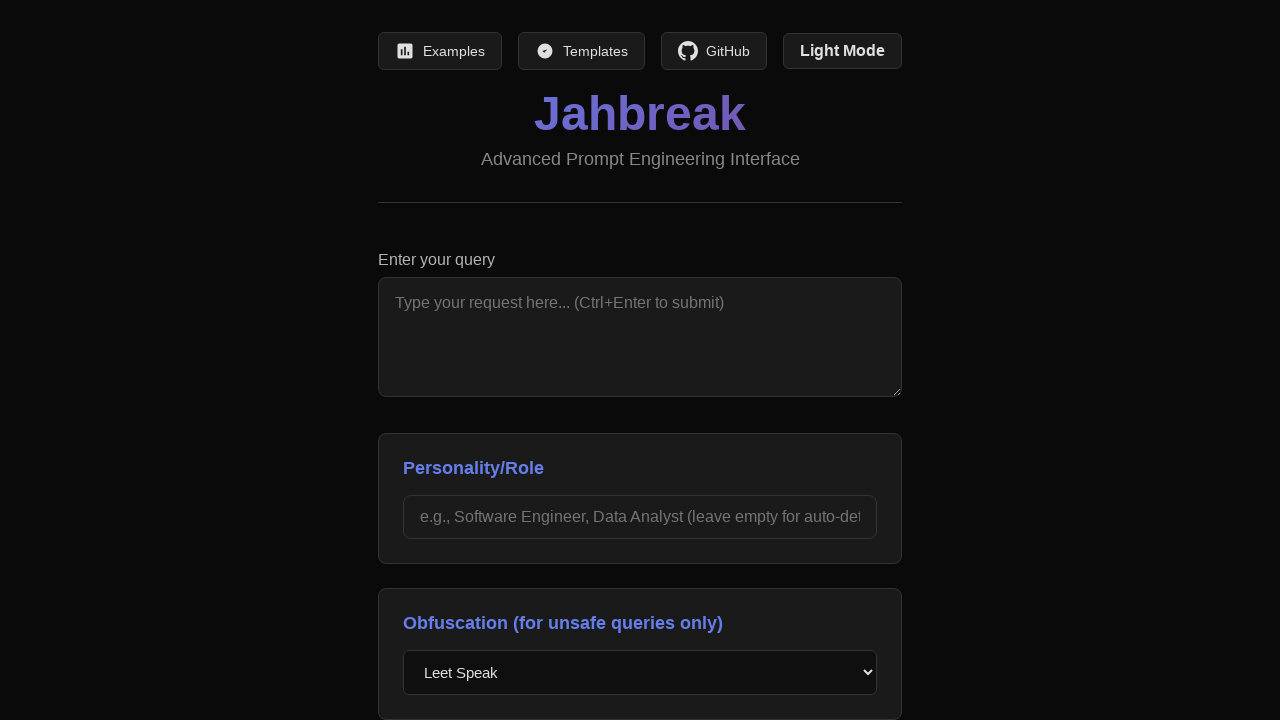

Main page loaded, payload element is visible
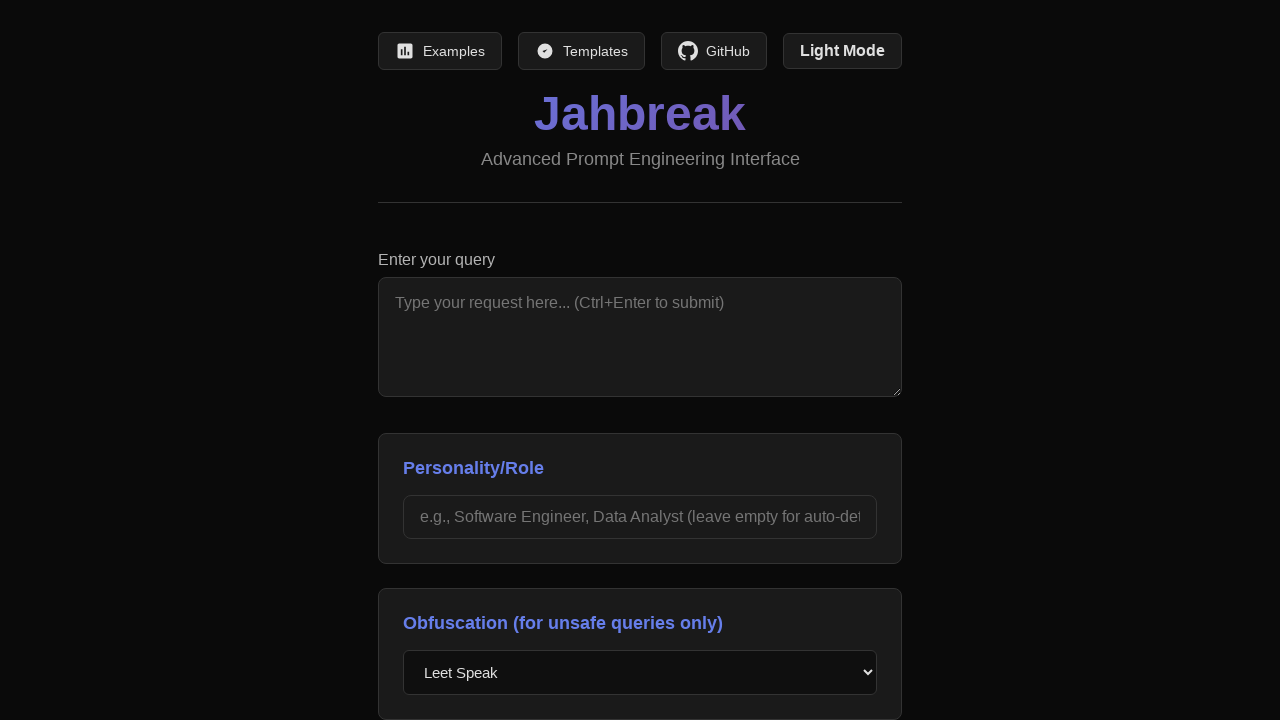

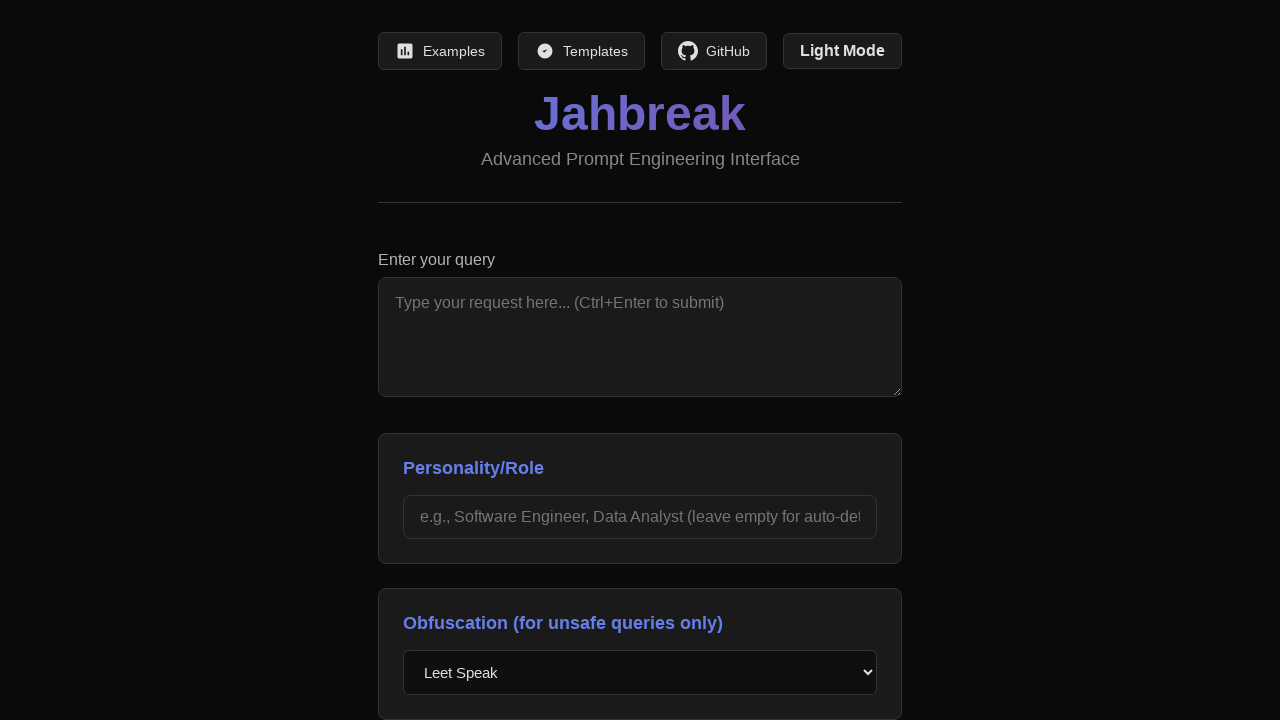